Tests various form interactions on a practice website including dropdown selection, passenger count increment via clicking, origin/destination selection, and autosuggest input field.

Starting URL: https://rahulshettyacademy.com/dropdownsPractise/

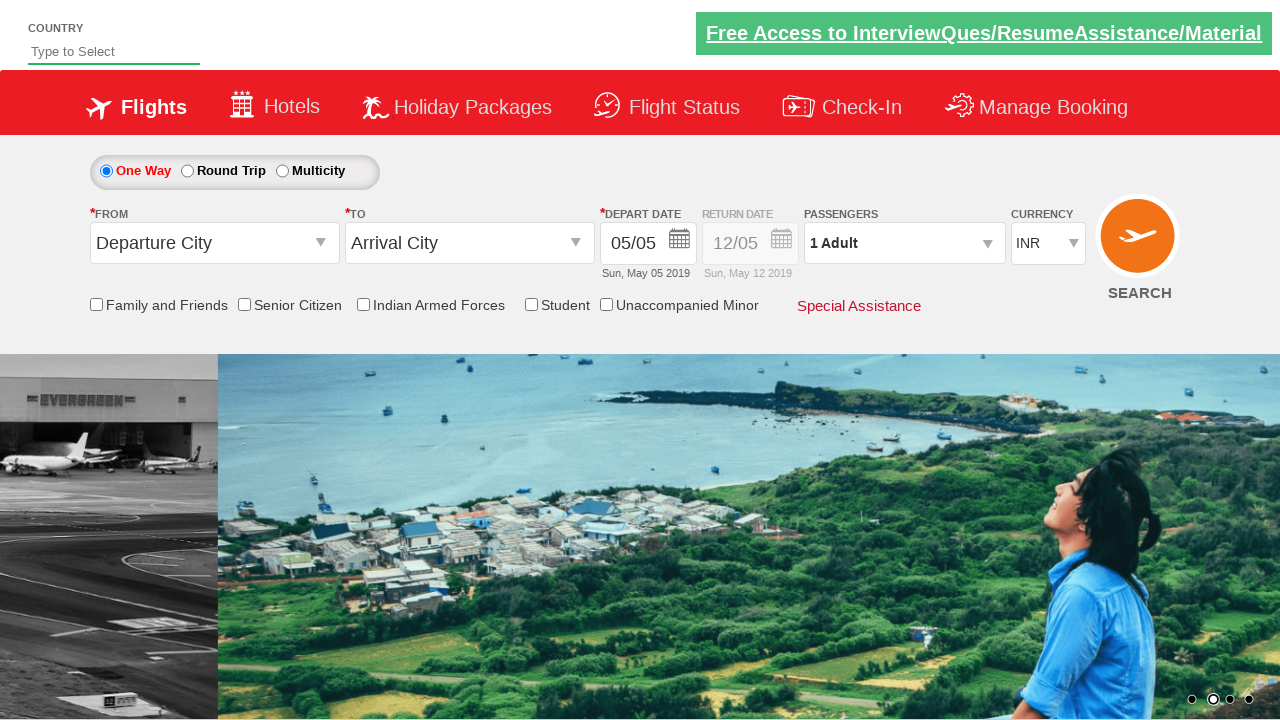

Selected currency dropdown option at index 2 on #ctl00_mainContent_DropDownListCurrency
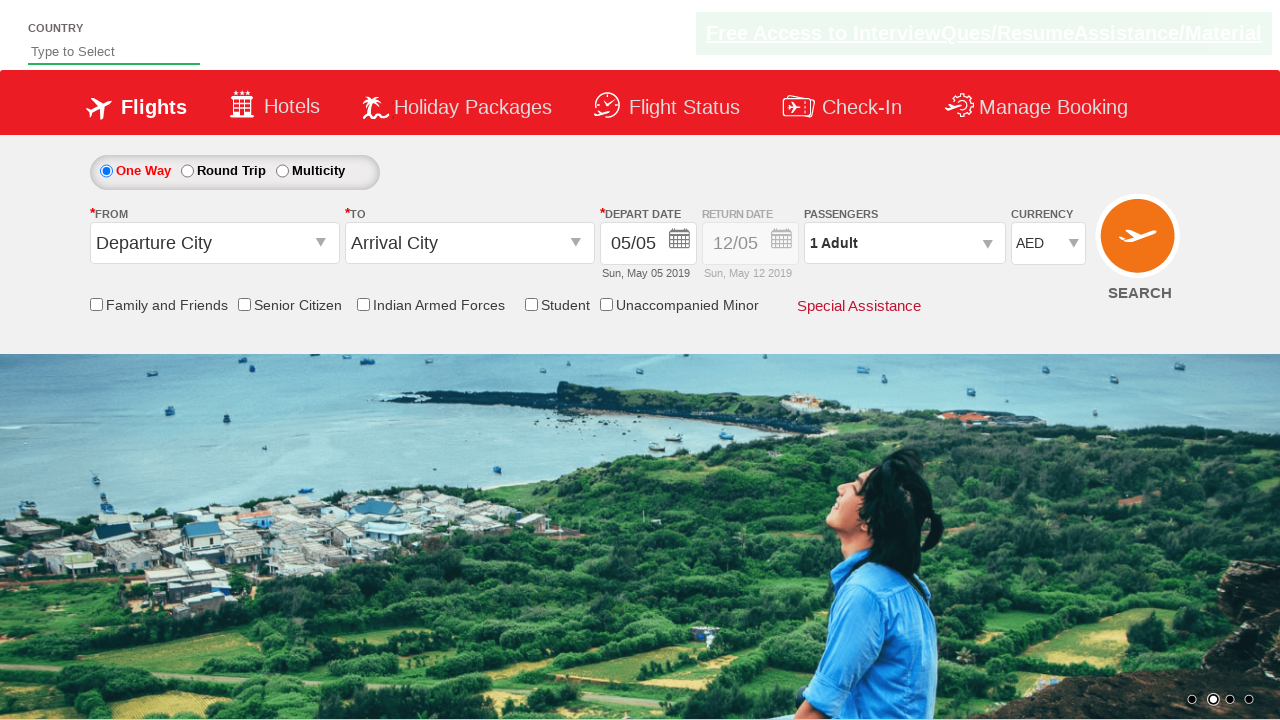

Clicked on passenger info dropdown to expand options at (904, 243) on #divpaxinfo
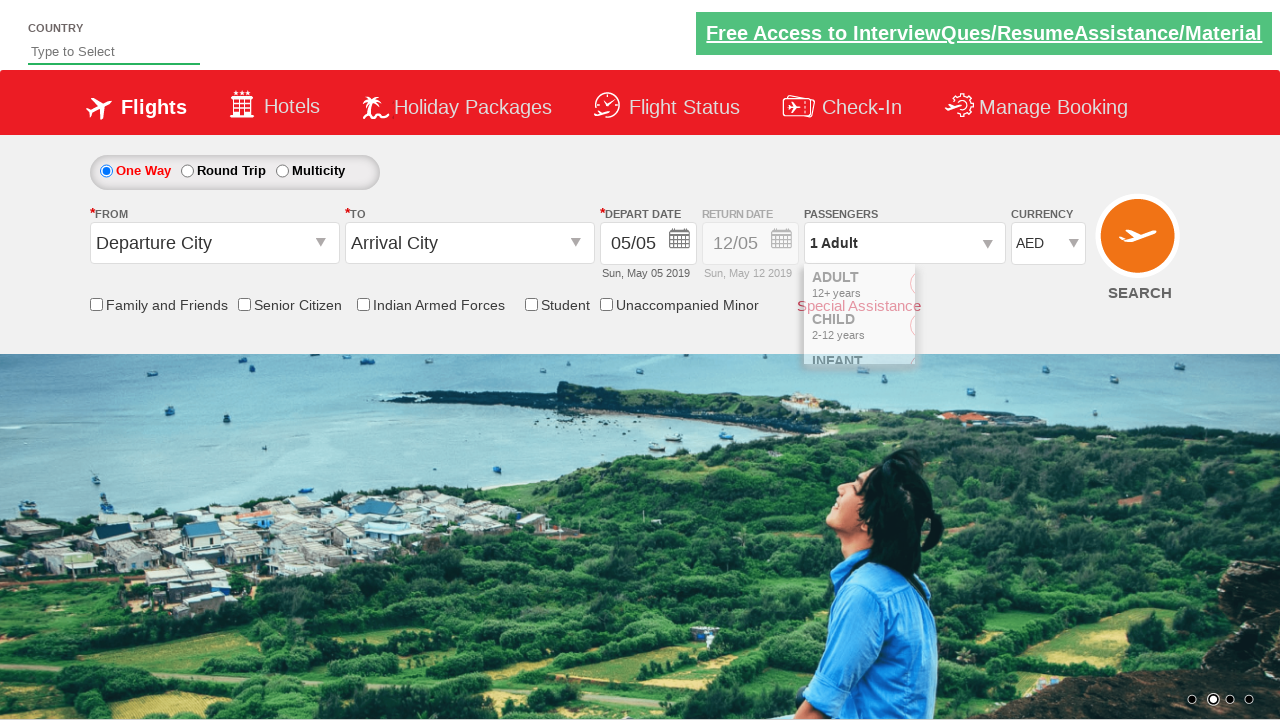

Waited for passenger dropdown to expand
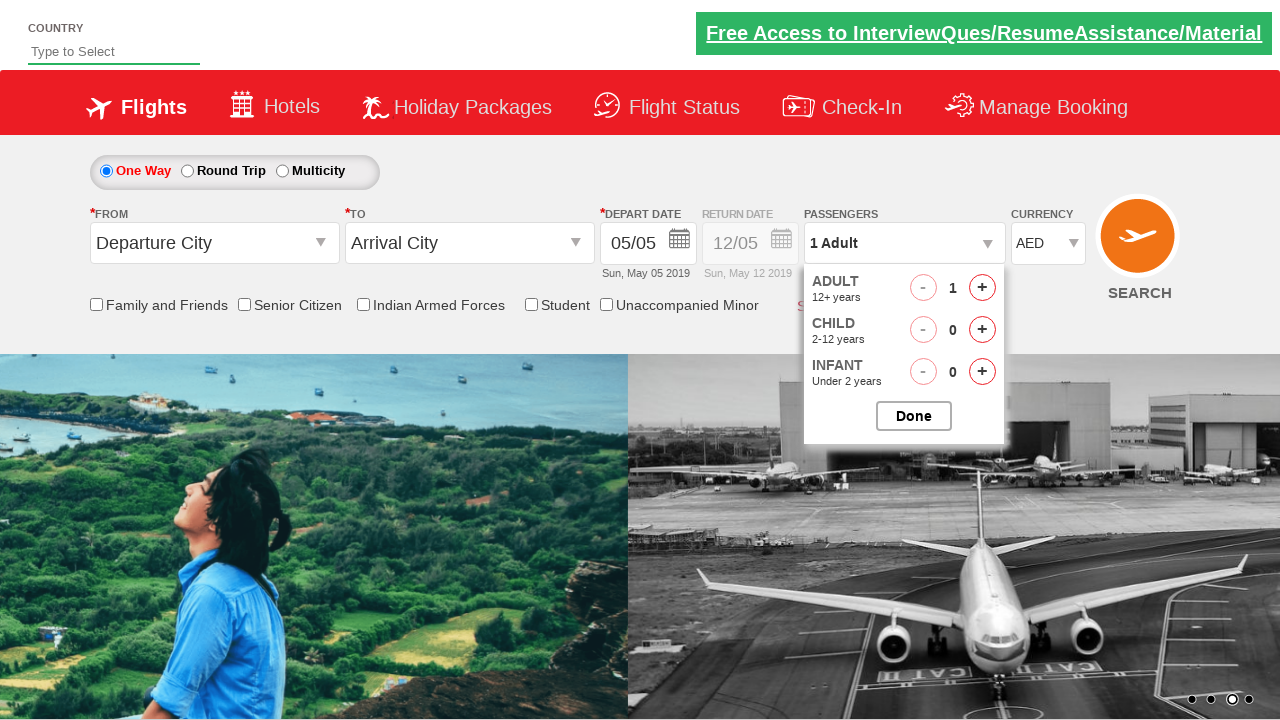

Incremented adult passenger count (click 1 of 5) at (982, 288) on #hrefIncAdt
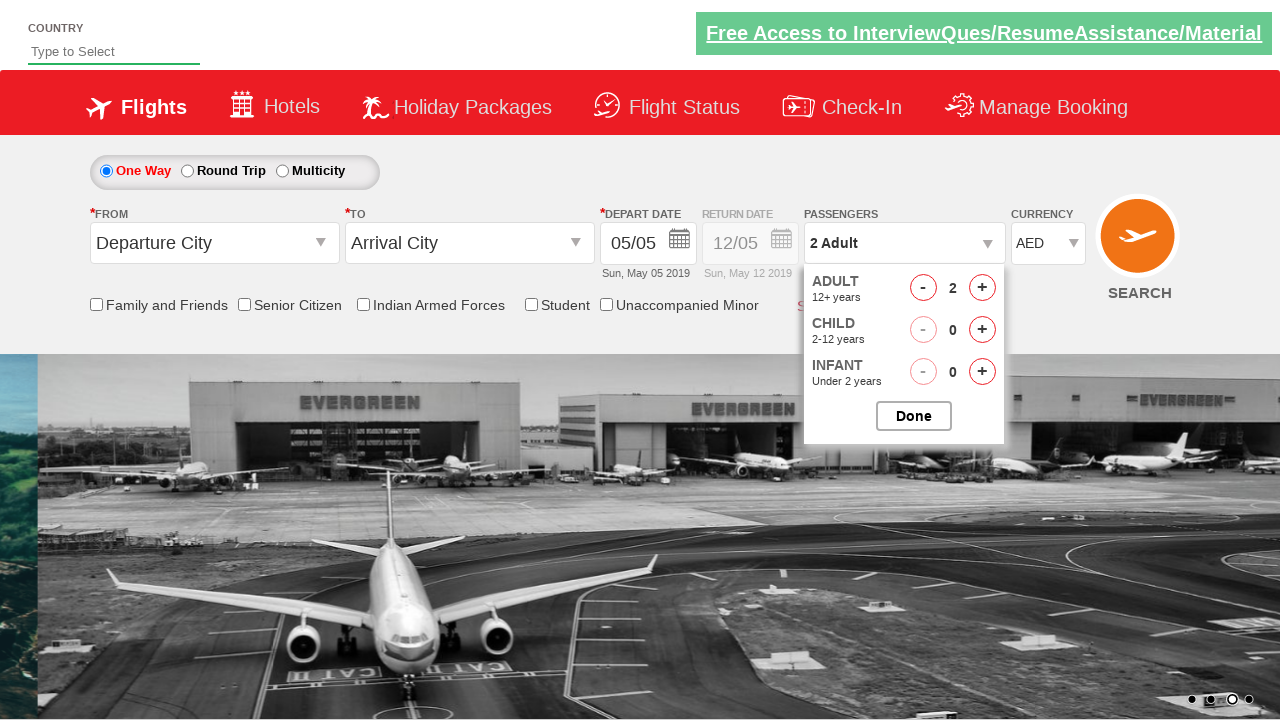

Incremented adult passenger count (click 2 of 5) at (982, 288) on #hrefIncAdt
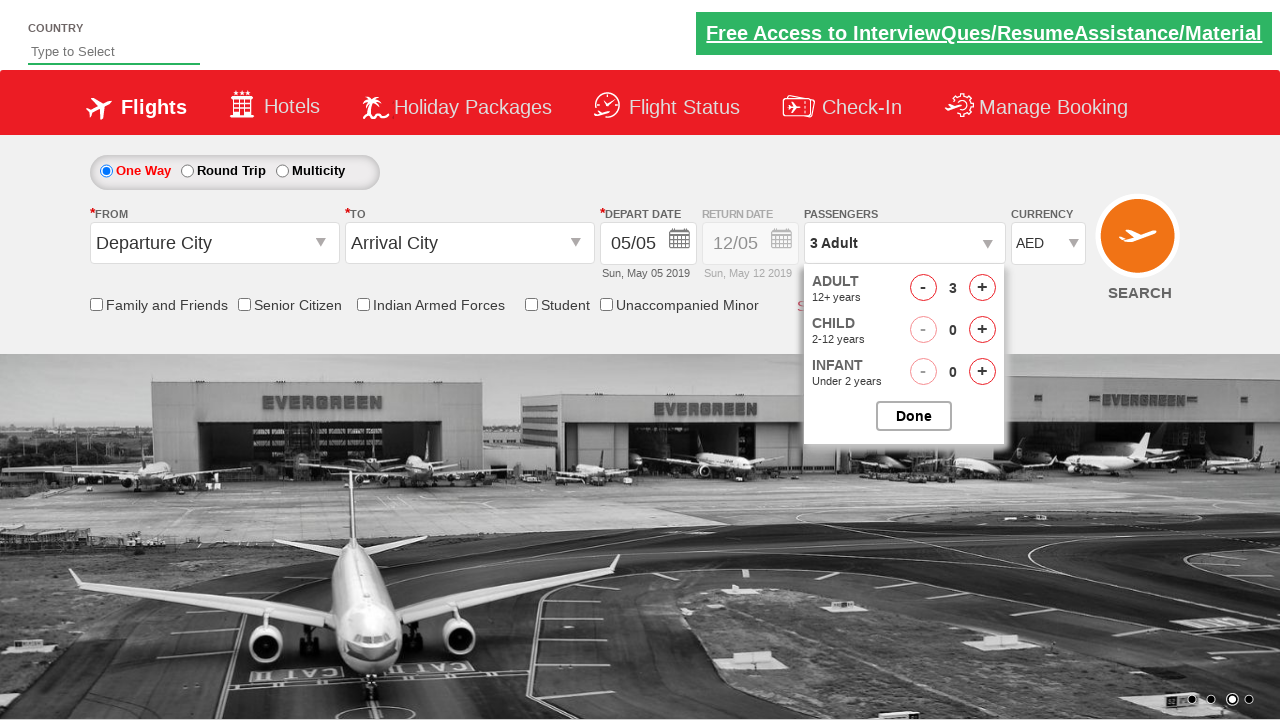

Incremented adult passenger count (click 3 of 5) at (982, 288) on #hrefIncAdt
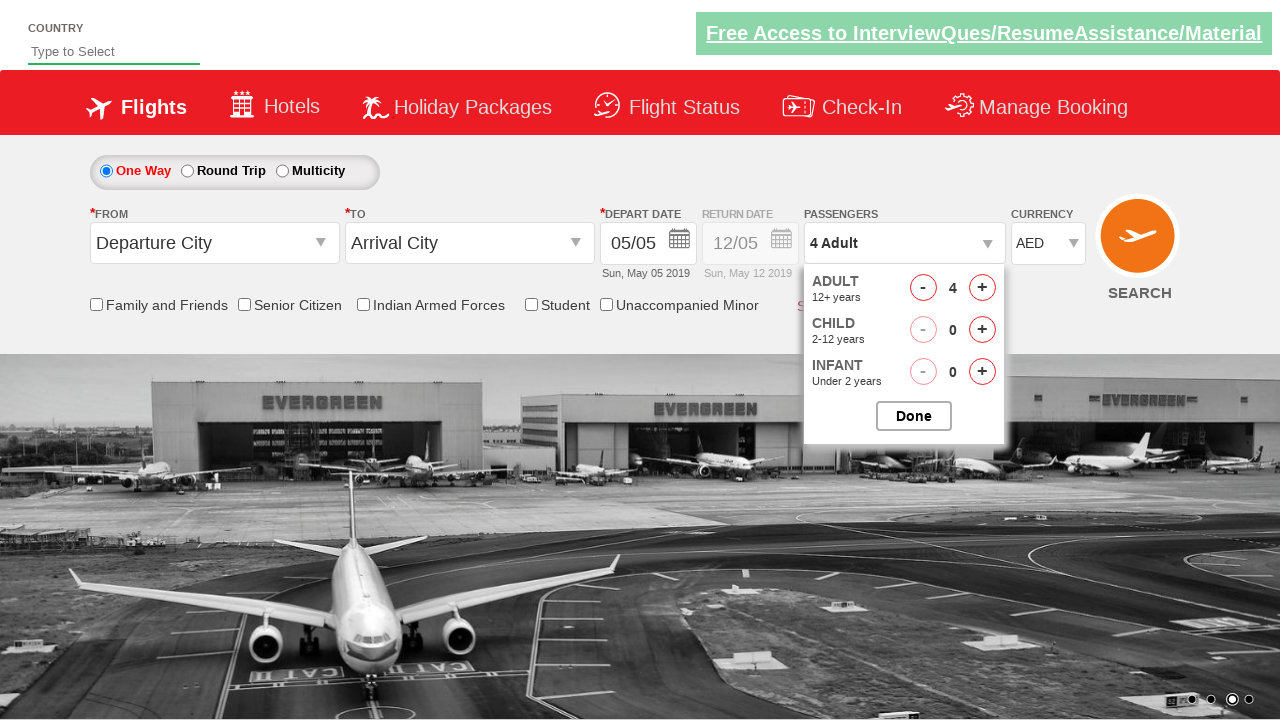

Incremented adult passenger count (click 4 of 5) at (982, 288) on #hrefIncAdt
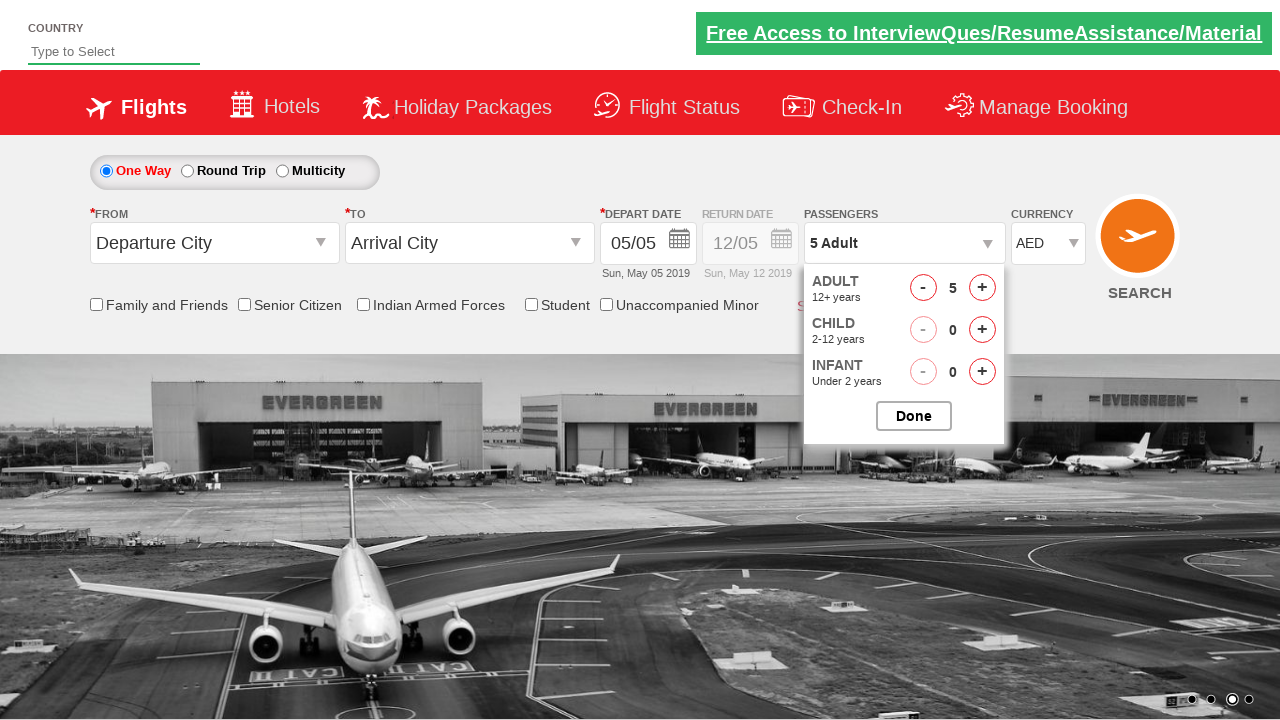

Incremented adult passenger count (click 5 of 5) at (982, 288) on #hrefIncAdt
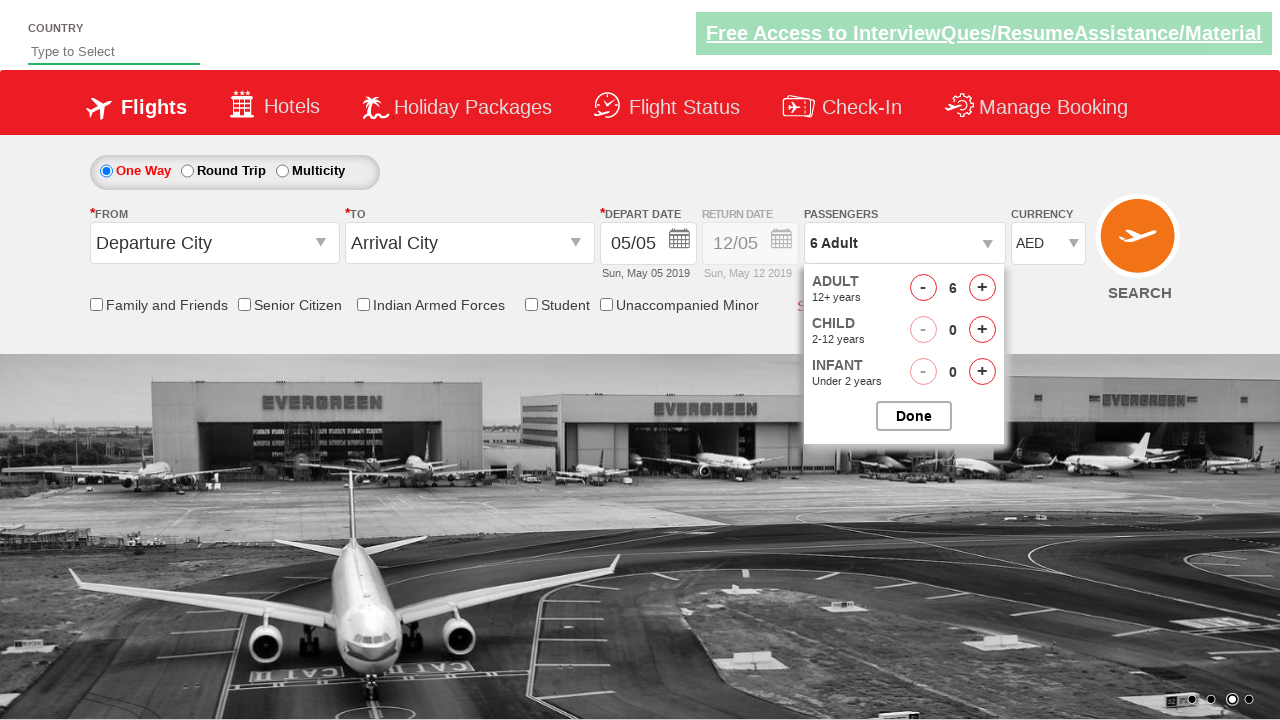

Closed passenger options dropdown at (914, 416) on #btnclosepaxoption
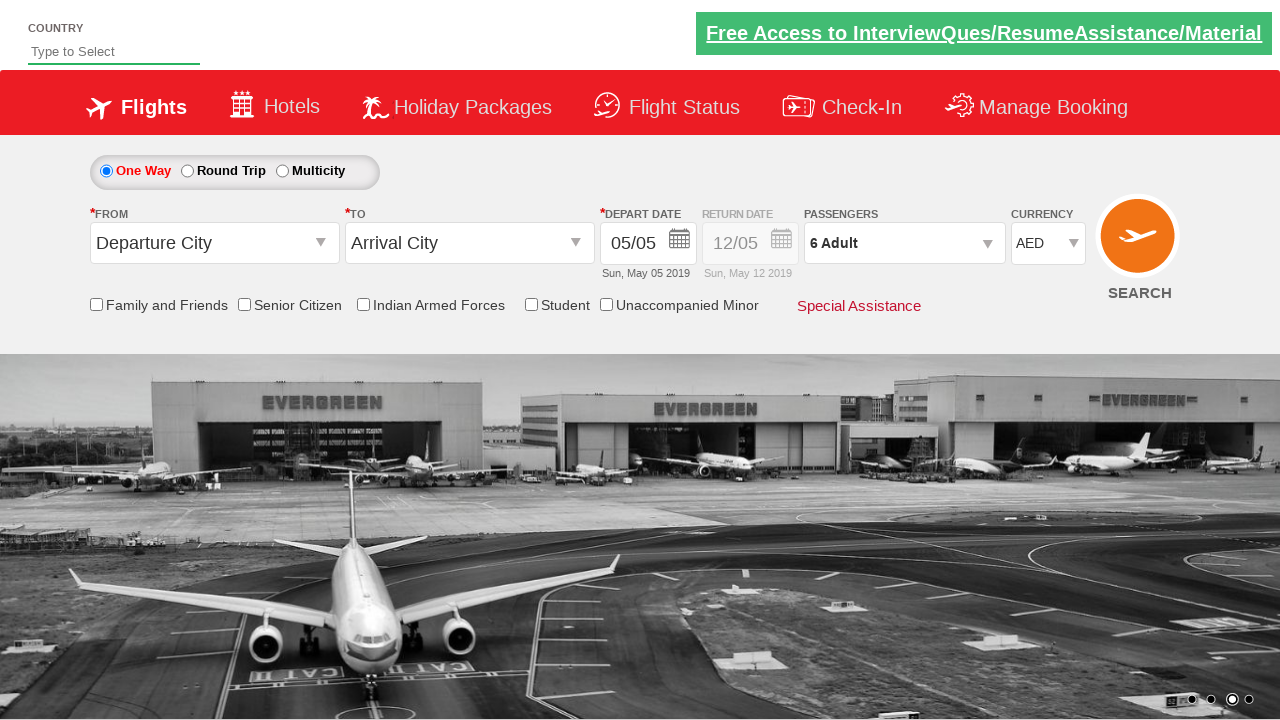

Clicked on origin station dropdown at (323, 244) on #ctl00_mainContent_ddl_originStation1_CTXTaction
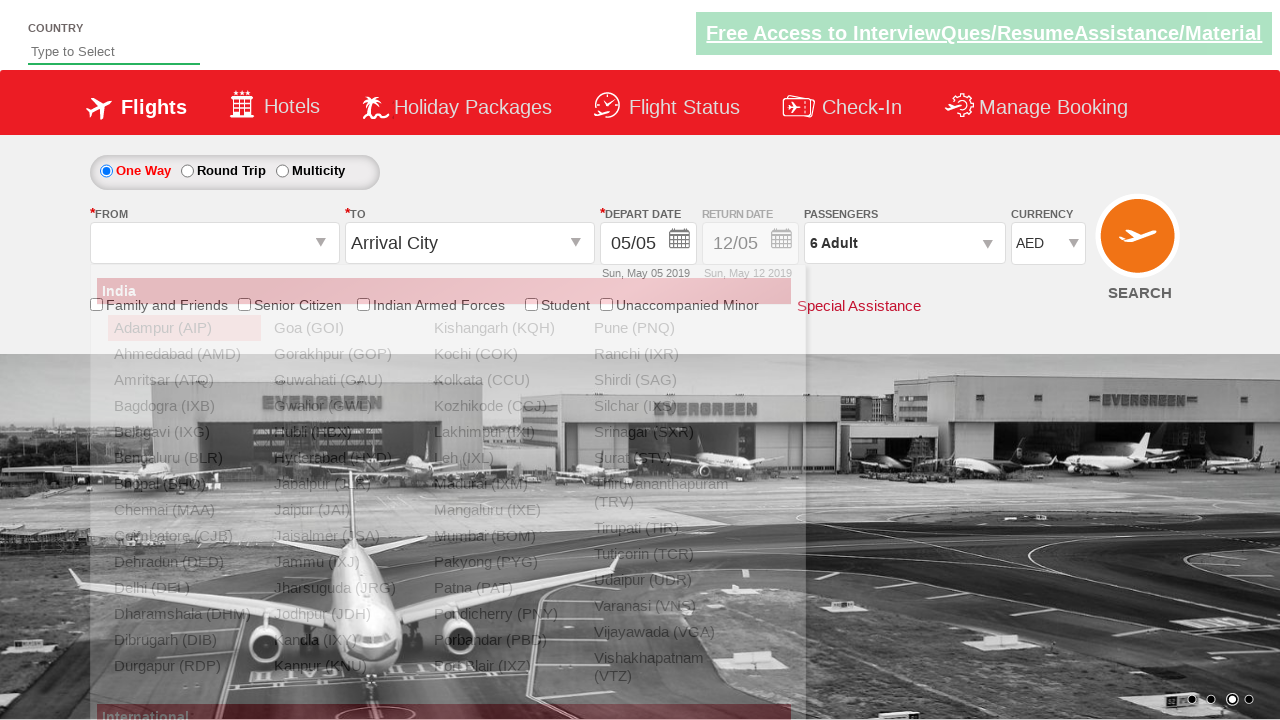

Selected GOP as origin airport at (344, 354) on xpath=//a[@value='GOP']
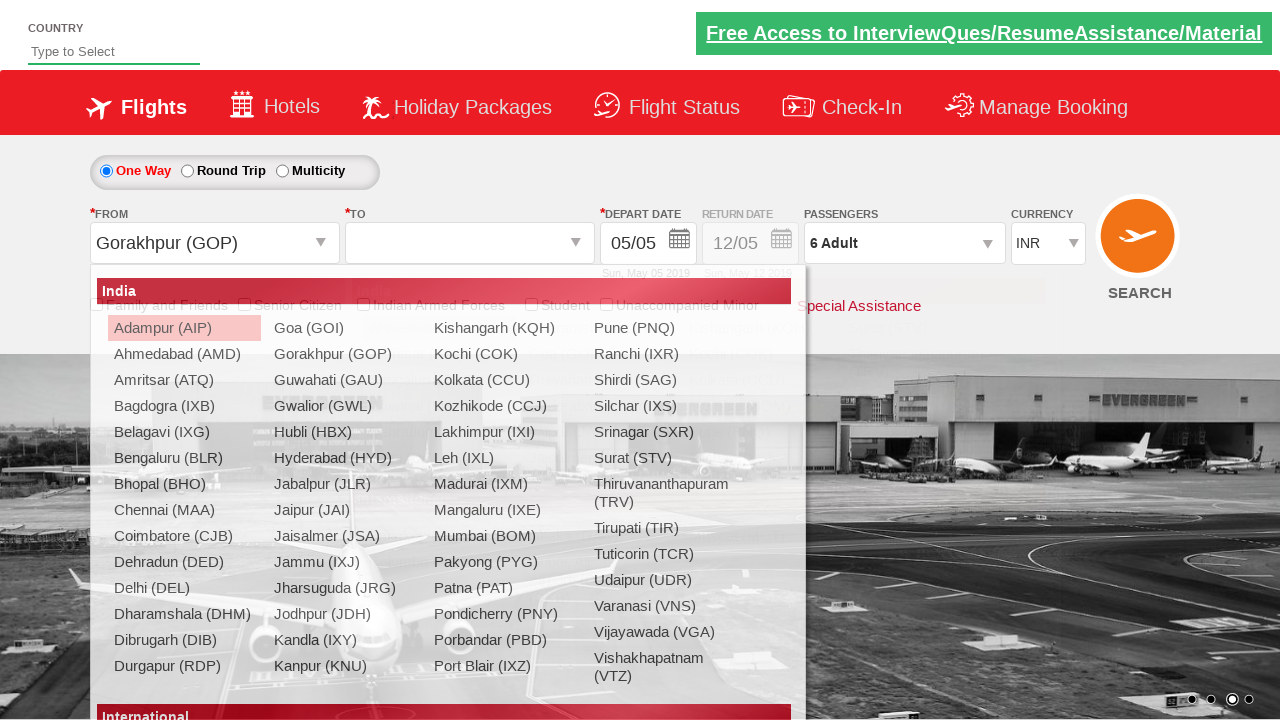

Waited for destination dropdown to load
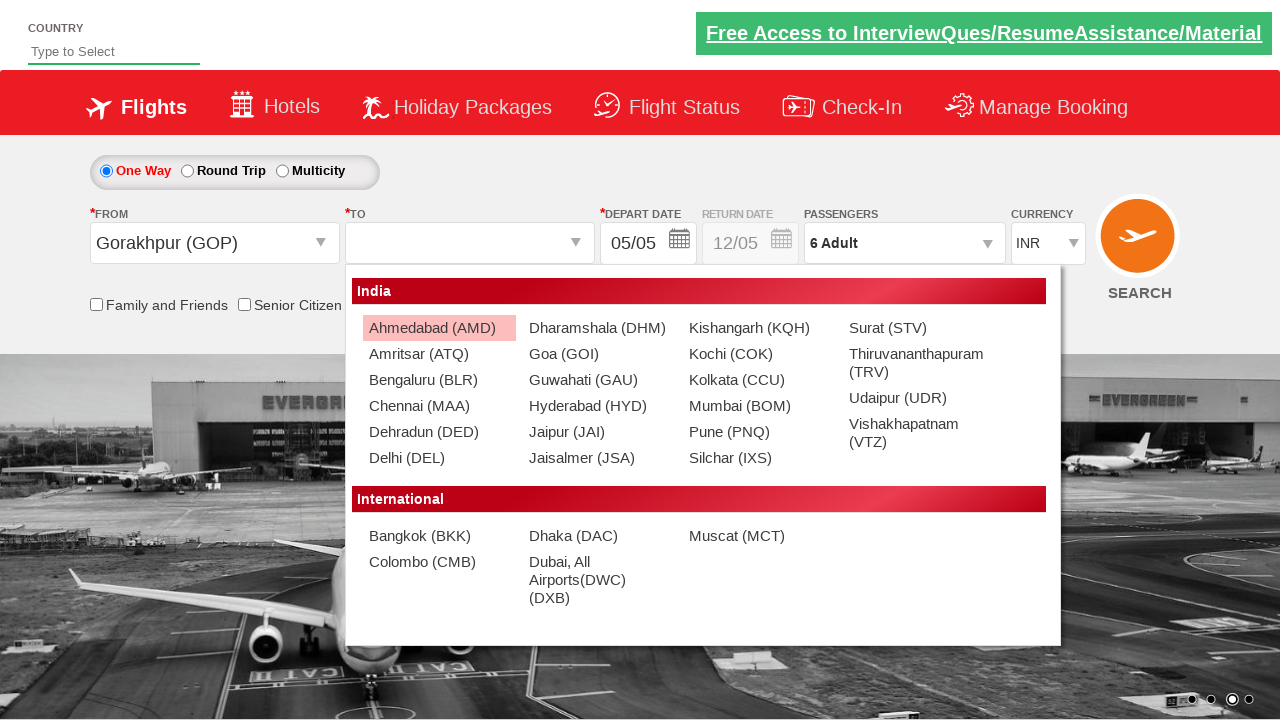

Selected MAA as destination airport (second occurrence) at (439, 406) on (//a[@value='MAA'])[2]
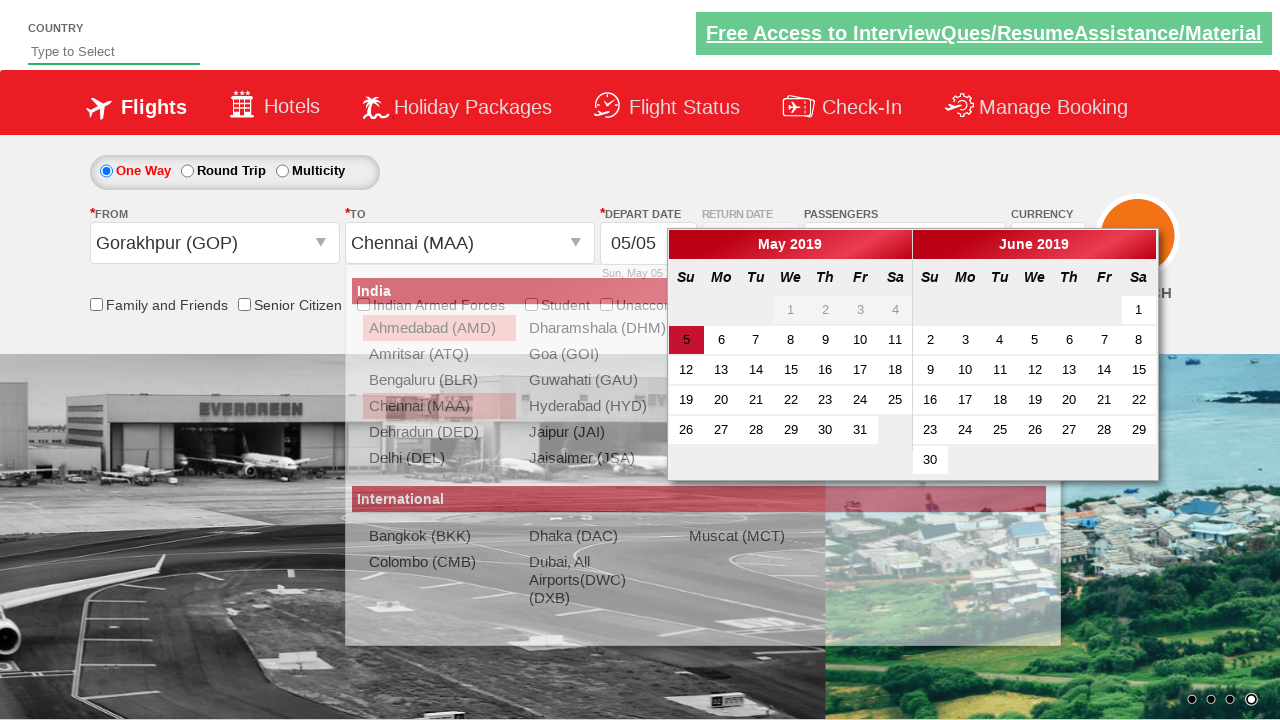

Filled autosuggest field with 'ind' on #autosuggest
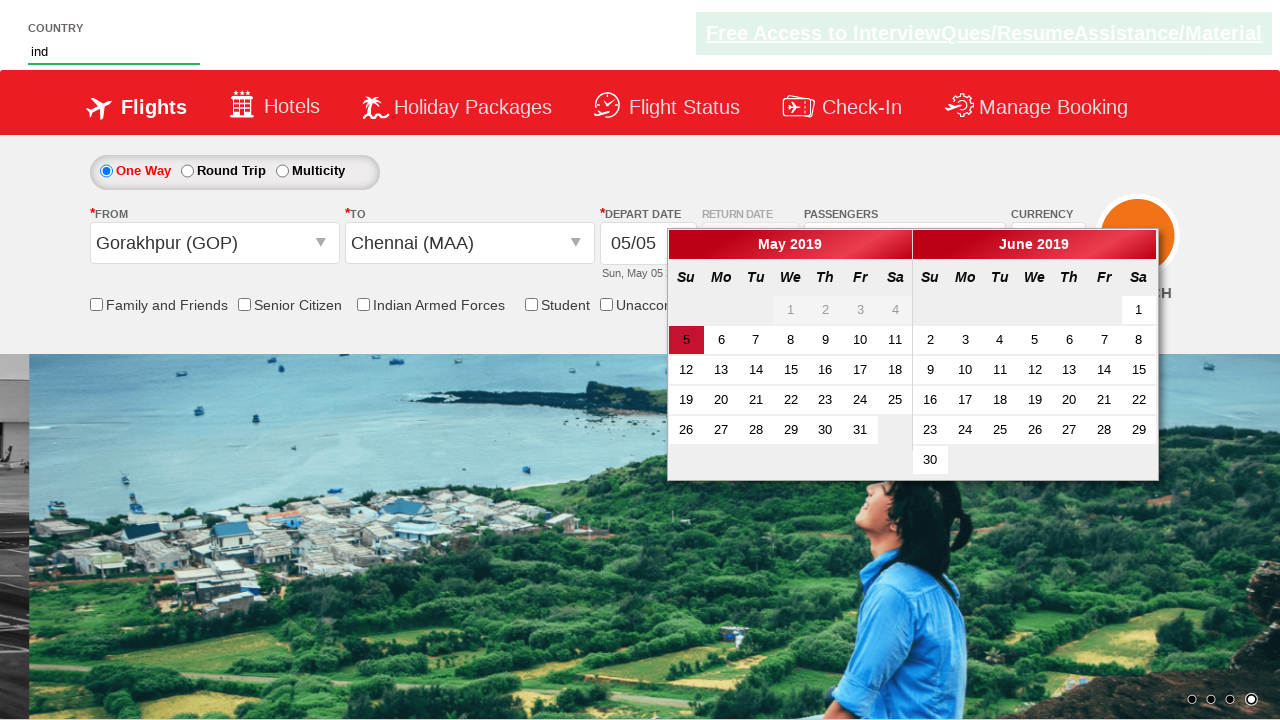

Waited for autosuggest suggestions to appear
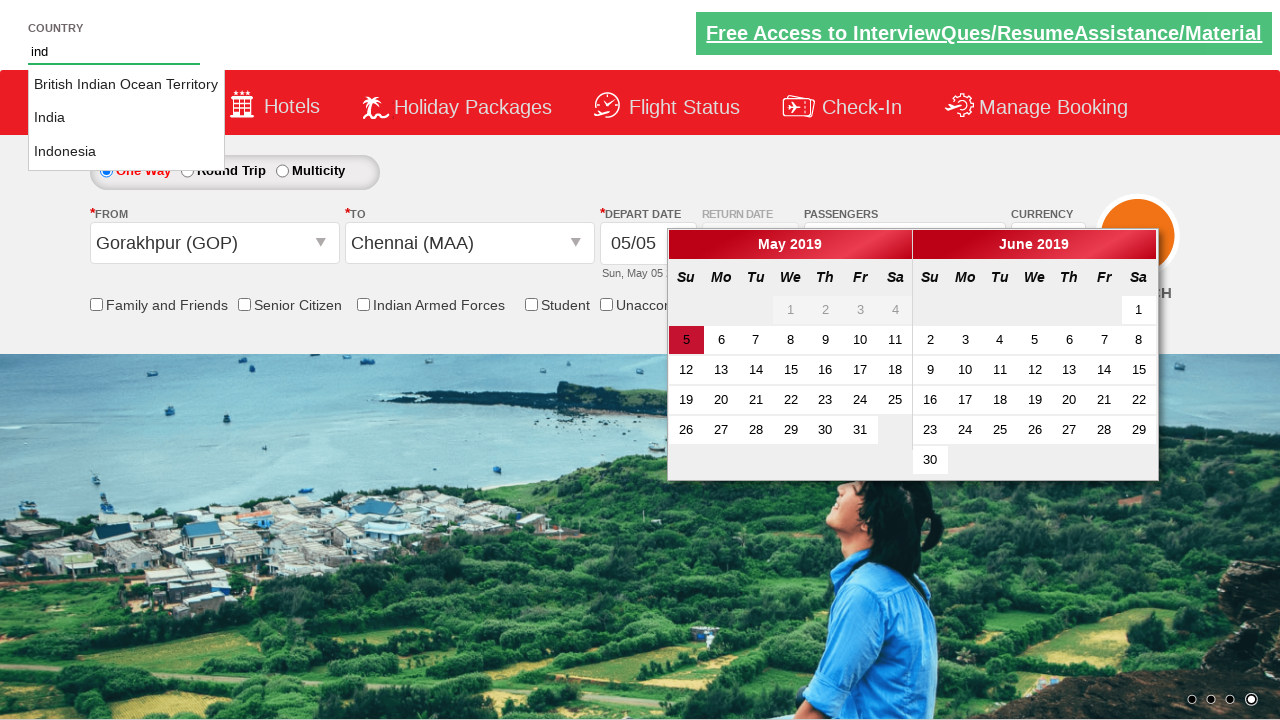

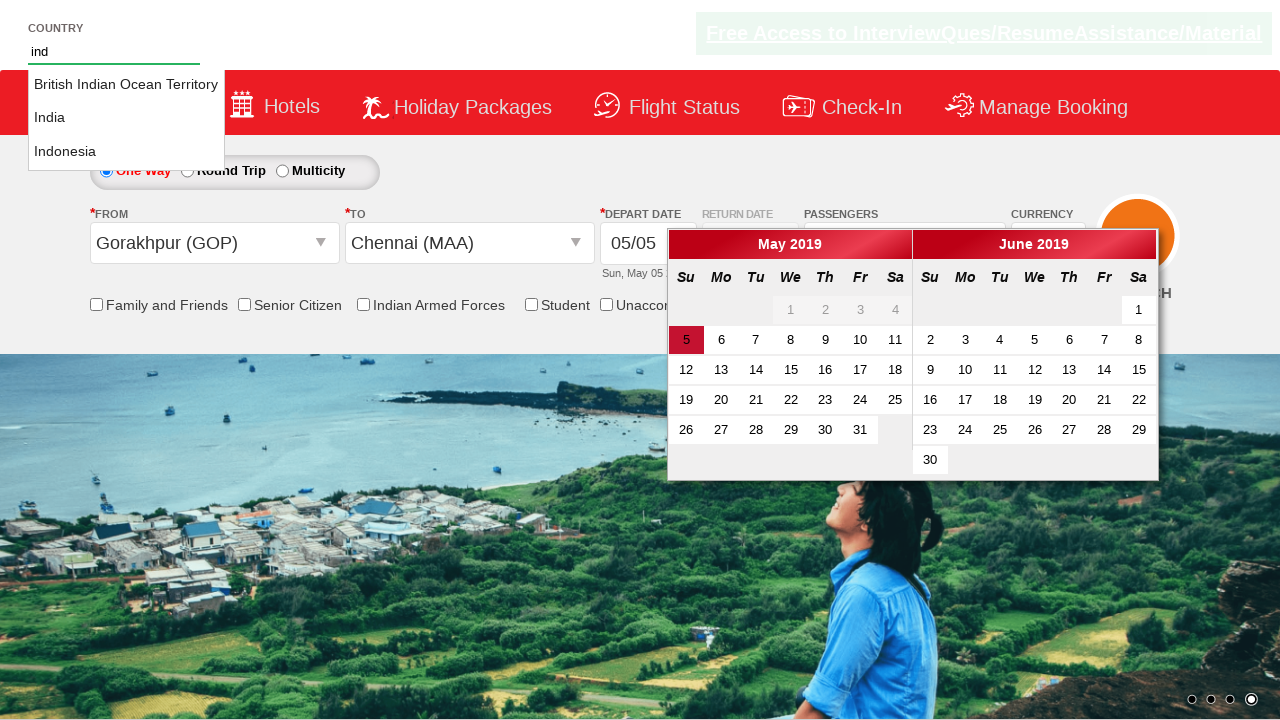